Simple test that loads a page and verifies it loaded successfully before quitting

Starting URL: https://opensource-demo.orangehrmlive.com/web/index.php/auth/login

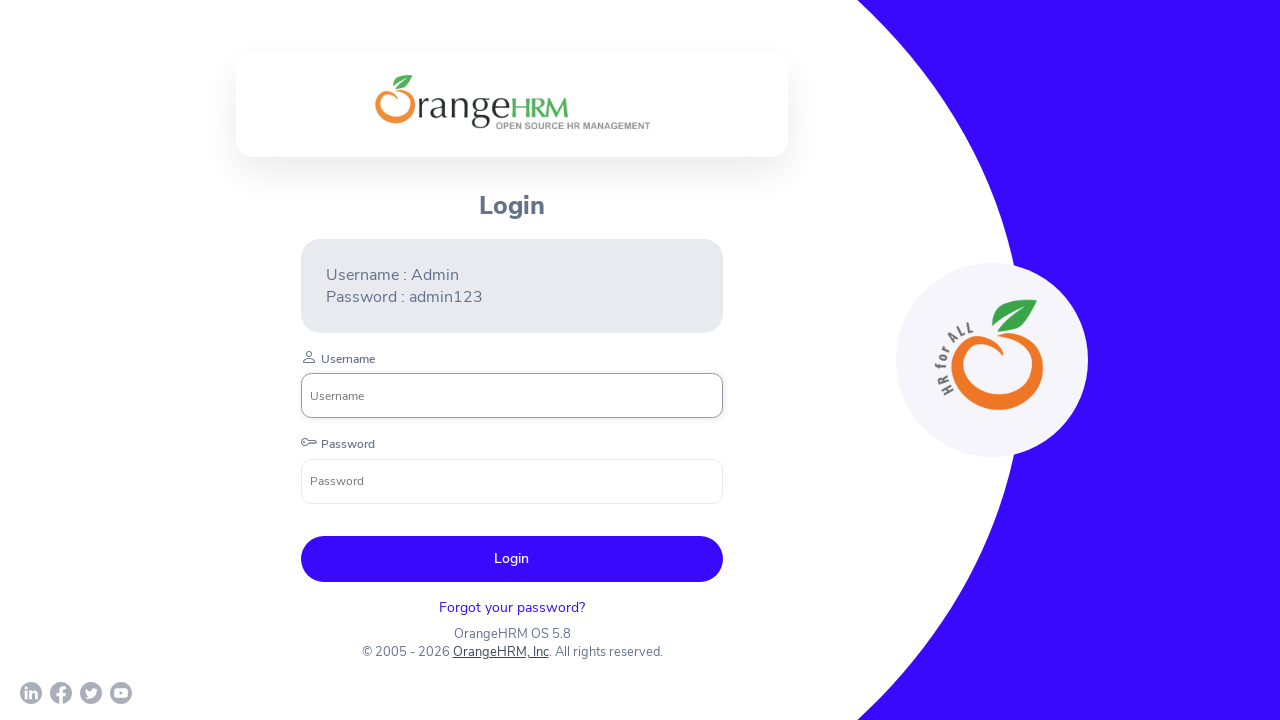

Page loaded successfully - DOM content loaded
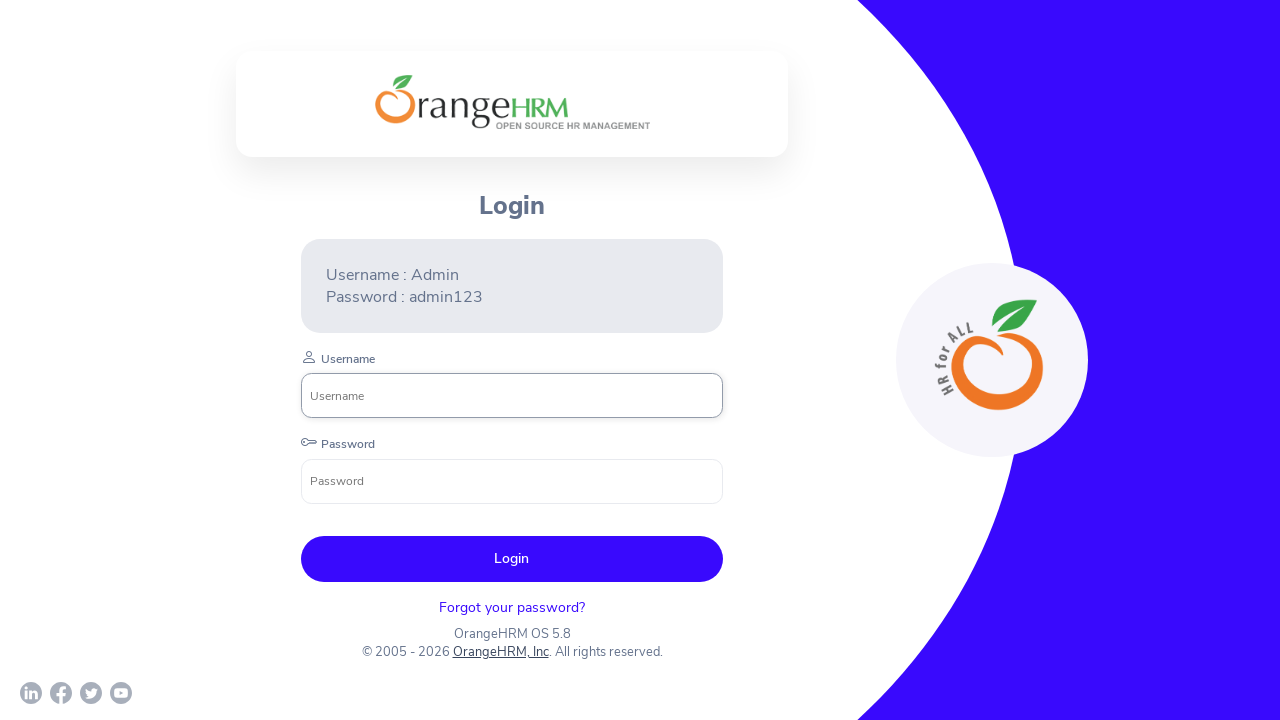

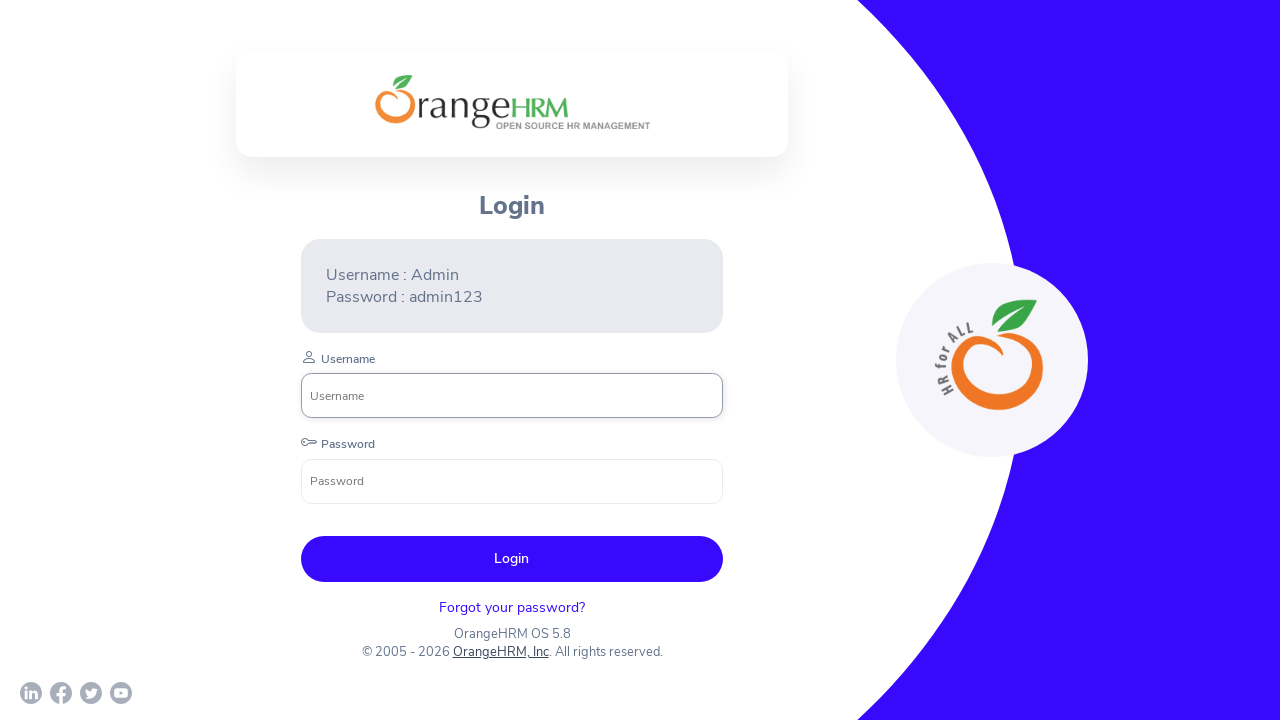